Navigates to Tools QA website and verifies the page title matches expected value "Tools QA"

Starting URL: https://www.toolsqa.com/

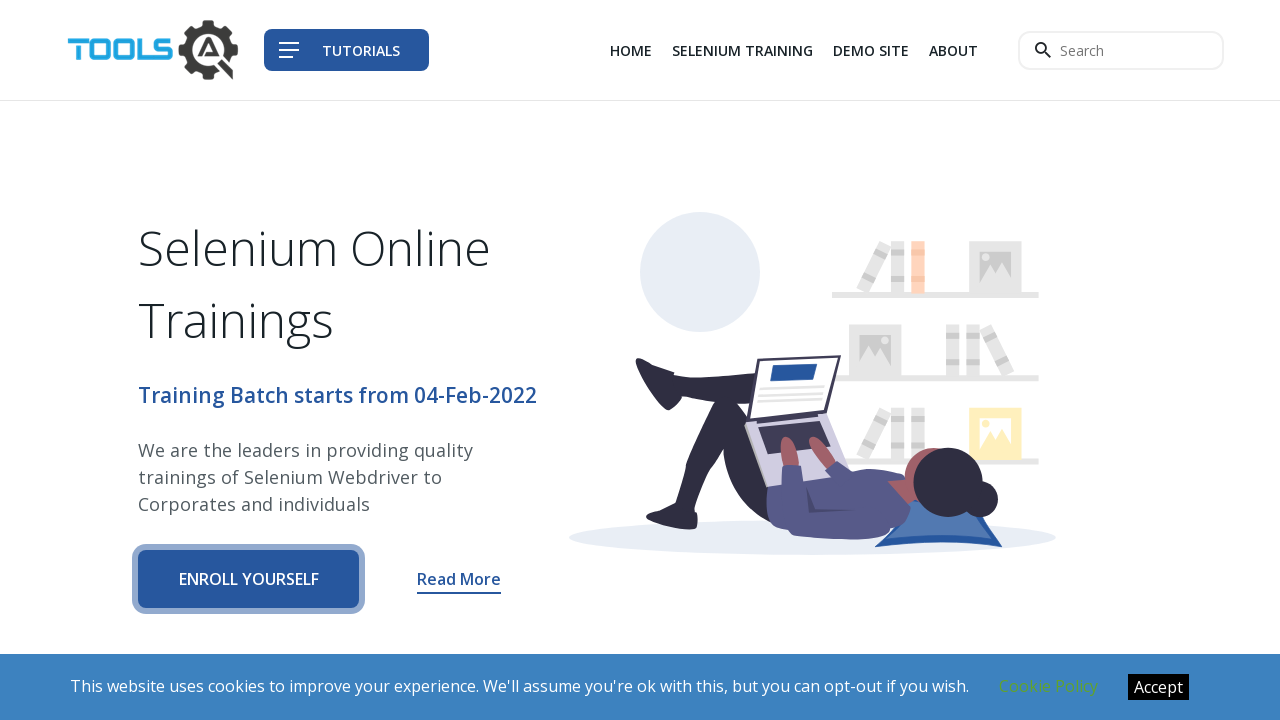

Navigated to Tools QA website
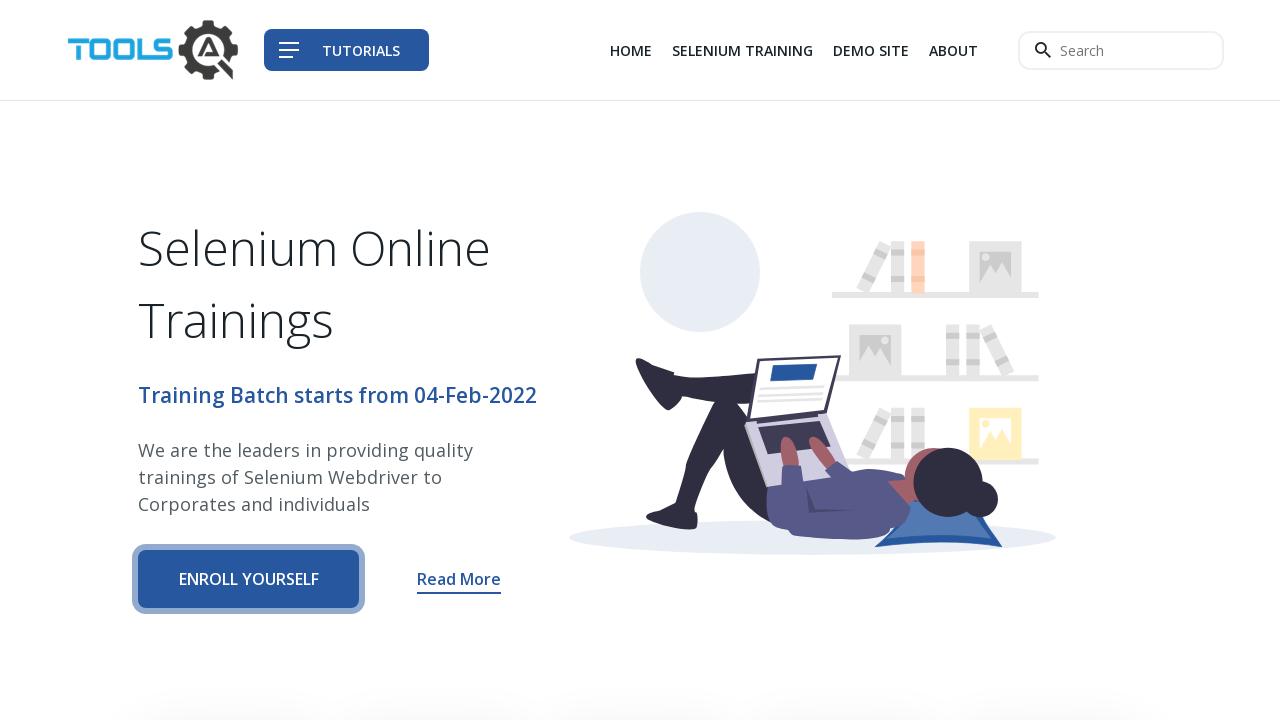

Page DOM content loaded
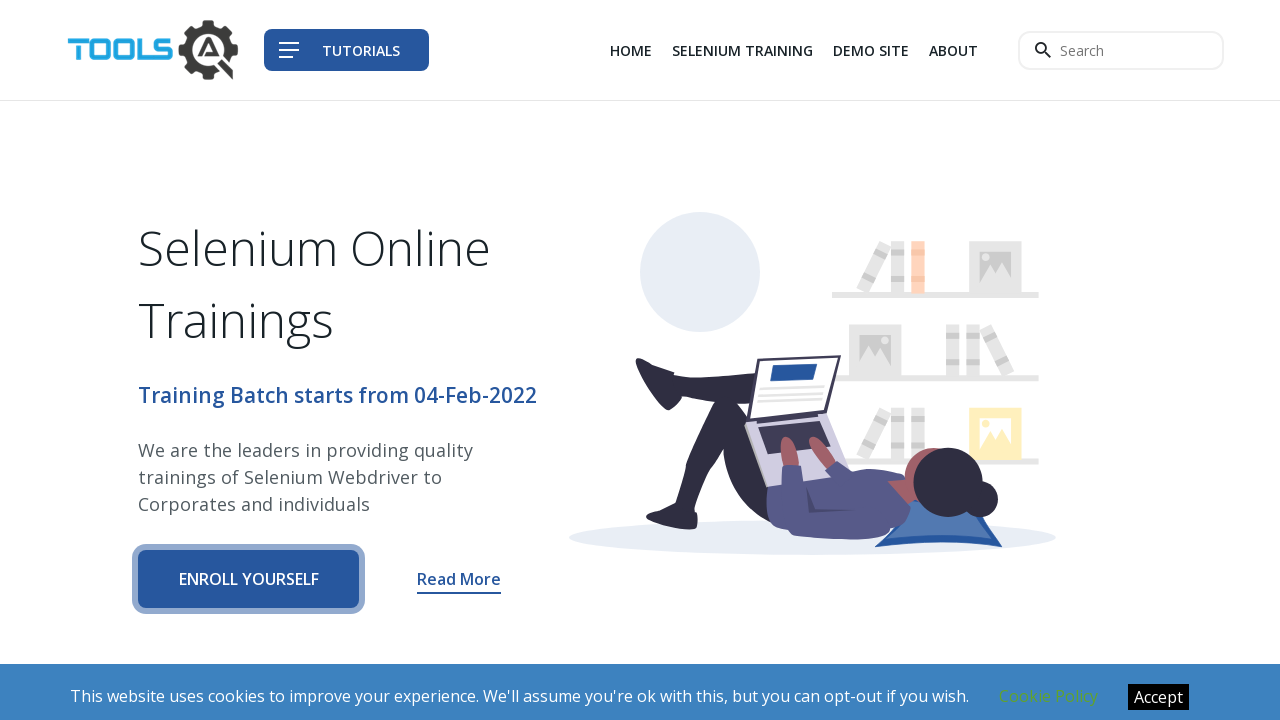

Verified page title matches expected value 'Tools QA'
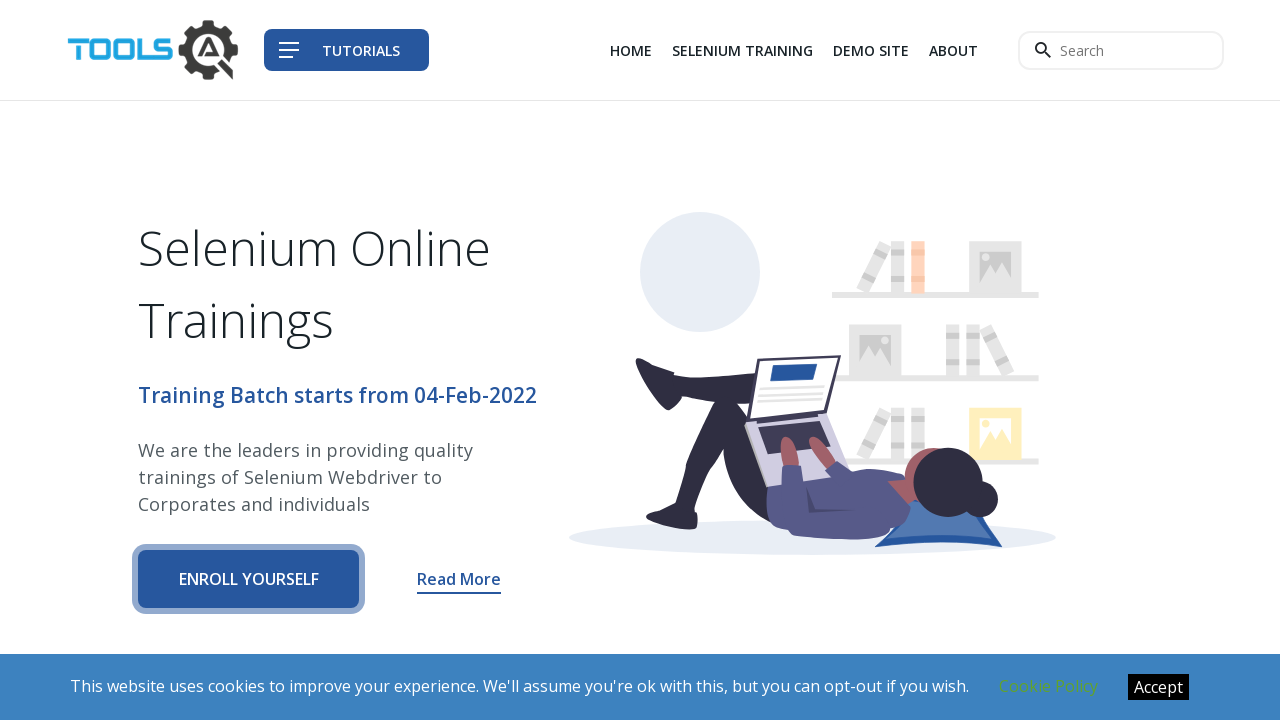

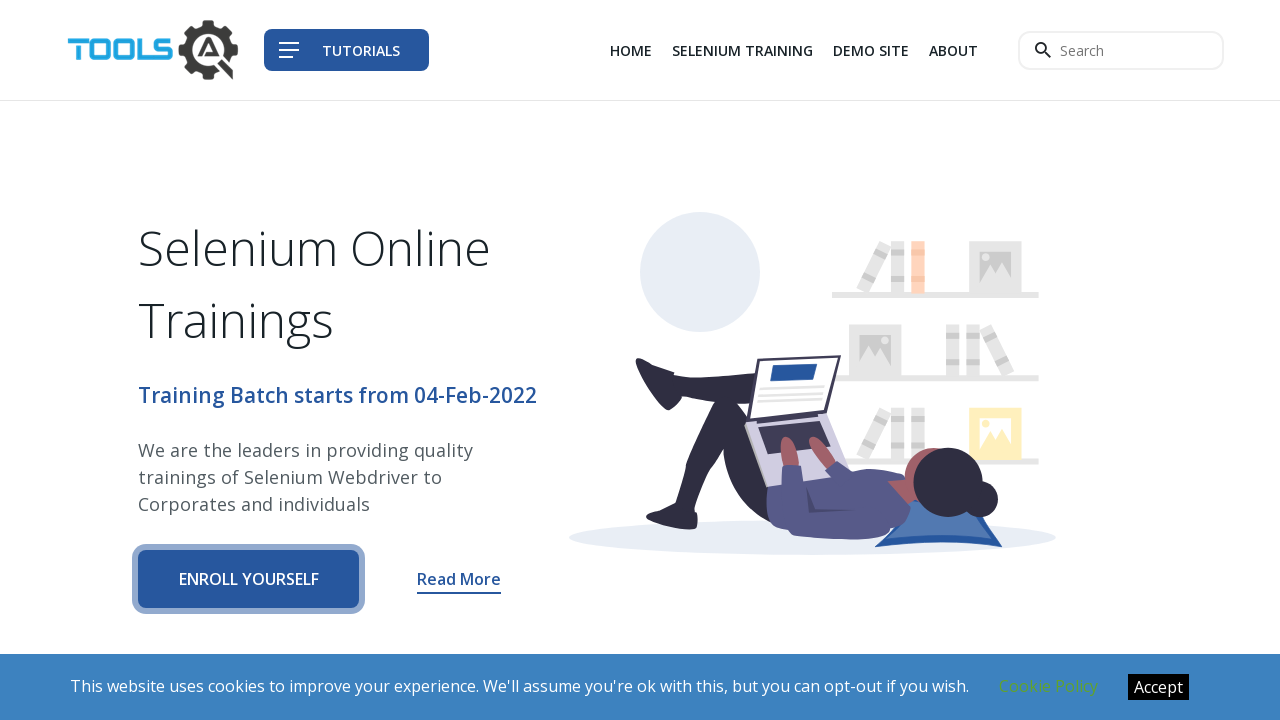